Tests the search functionality on ek.ua by entering a product search query "iPhone 13 Pro 256" and verifying the search results contain the searched item.

Starting URL: https://ek.ua/

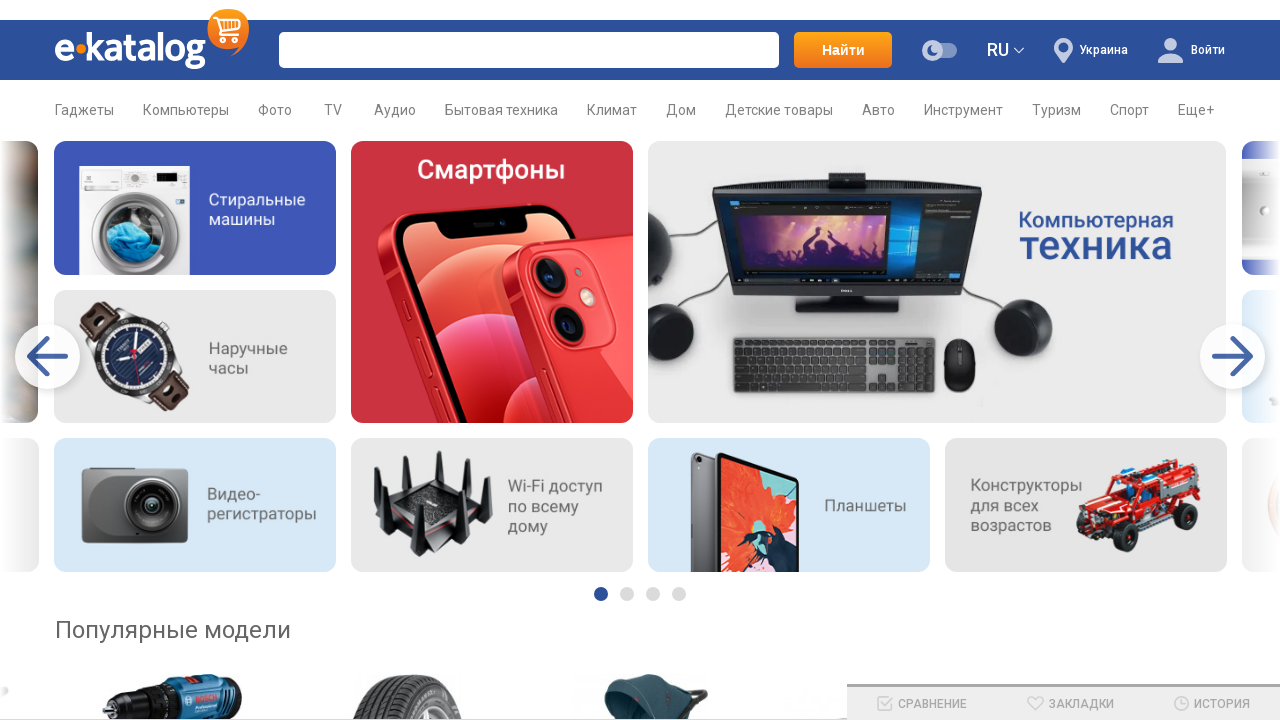

Filled search field with 'iPhone 13 Pro 256' on input[name='search_']
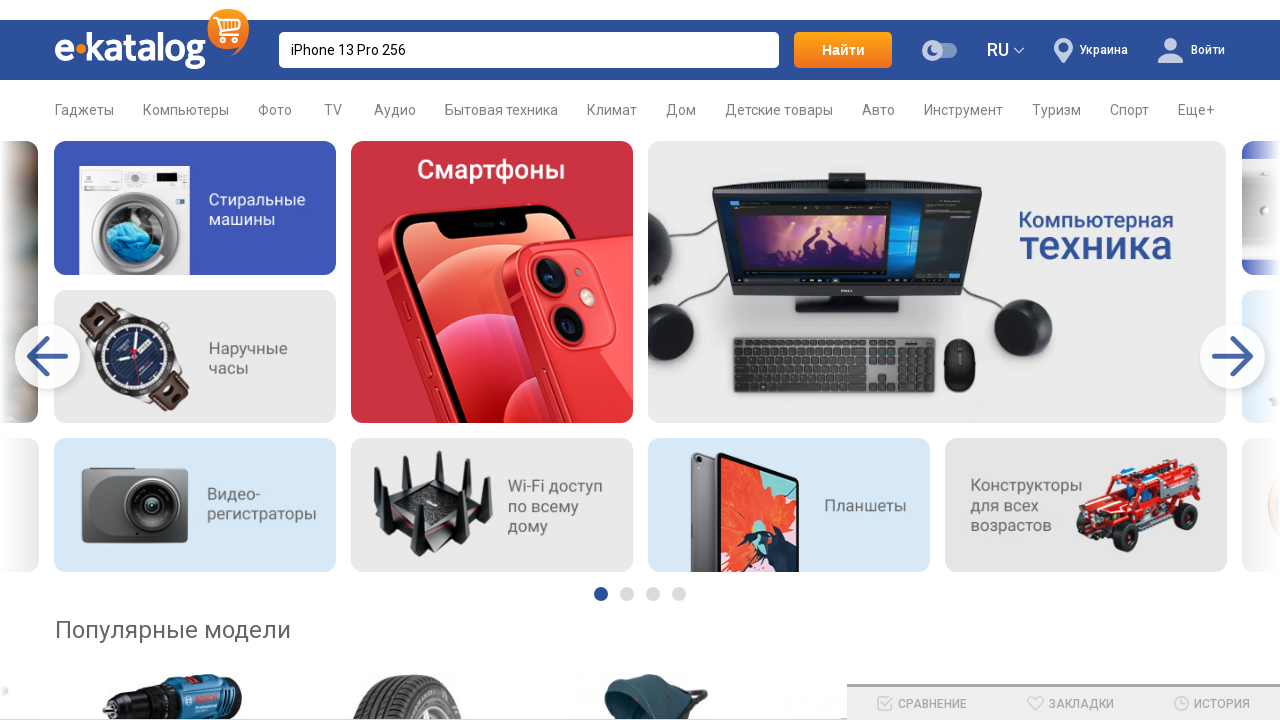

Pressed Enter to submit search query on input[name='search_']
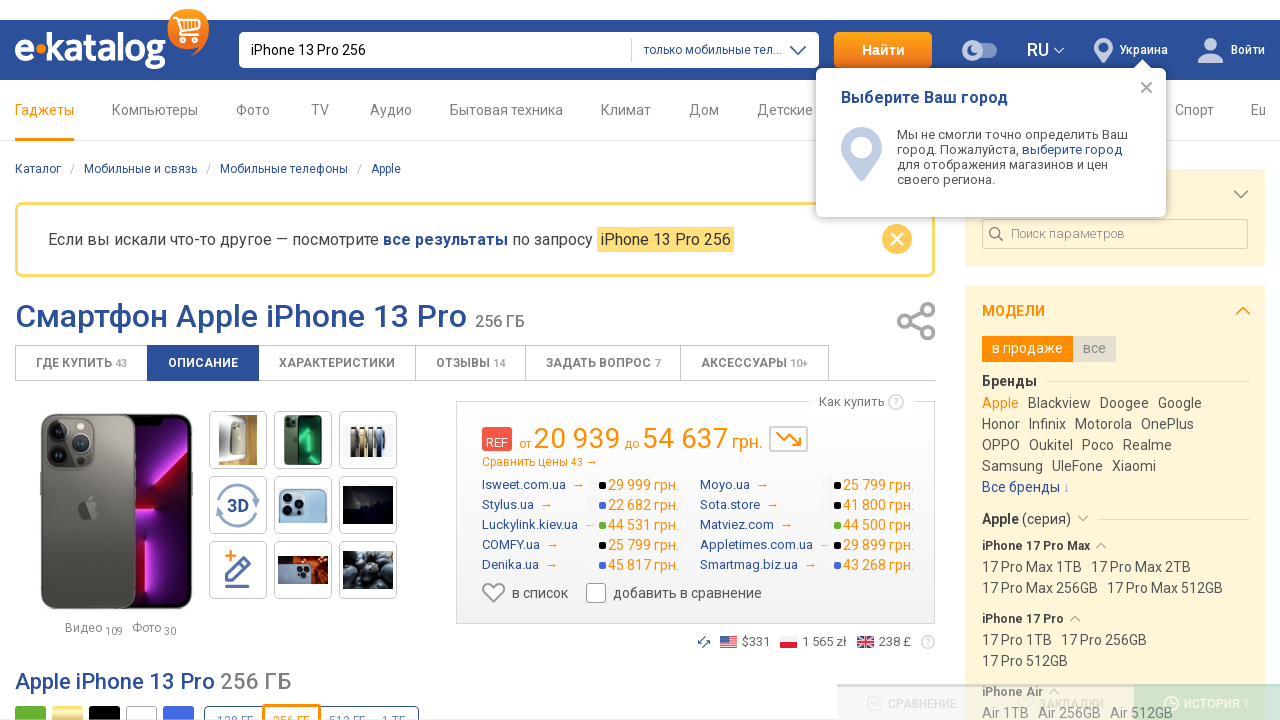

Search results loaded and verified 'iPhone 13 Pro 256' appears in results
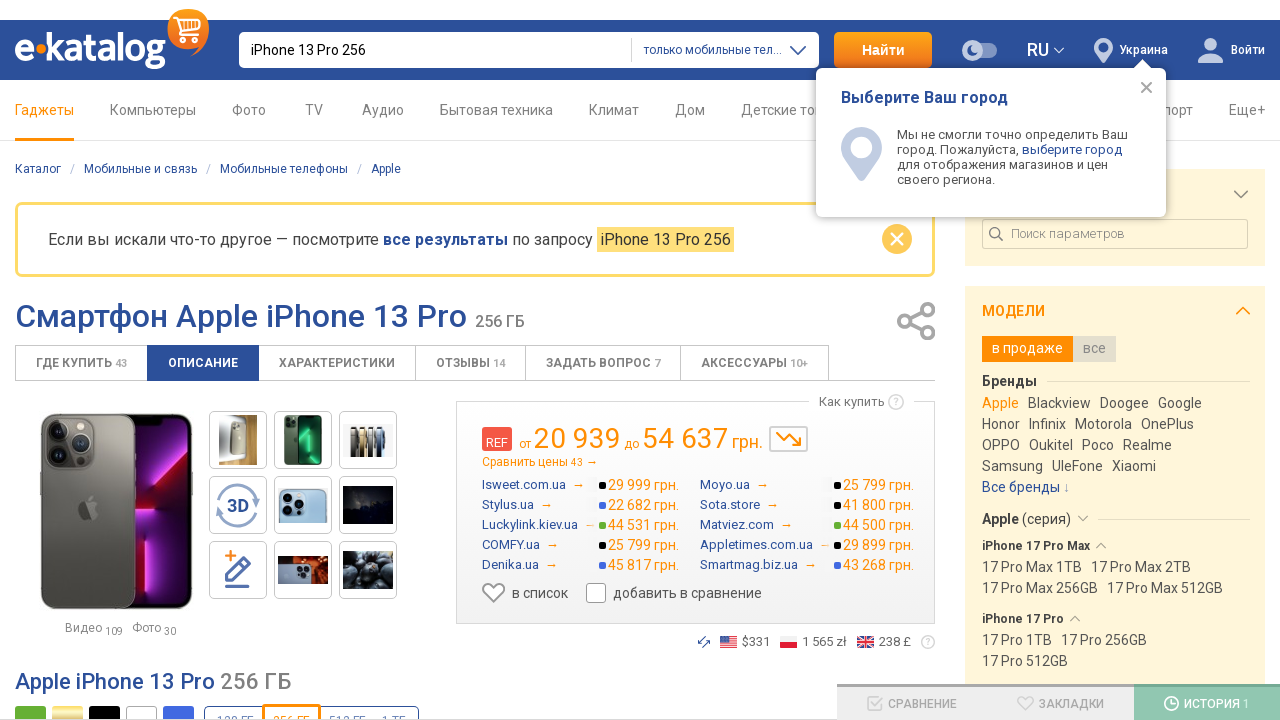

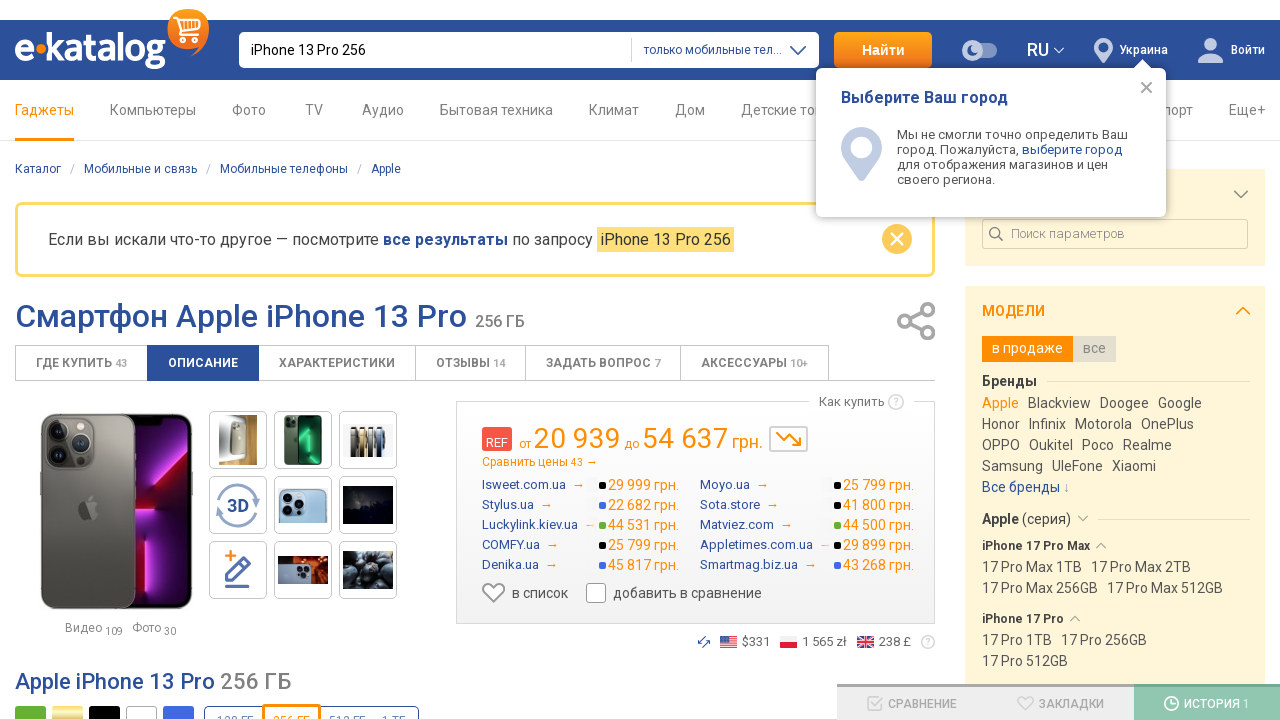